Fills out a test form with personal information including name, email, phone, PESEL number, ID number, and date, then submits it

Starting URL: https://app.bluealert.pl/ba/form/formularz-testowy

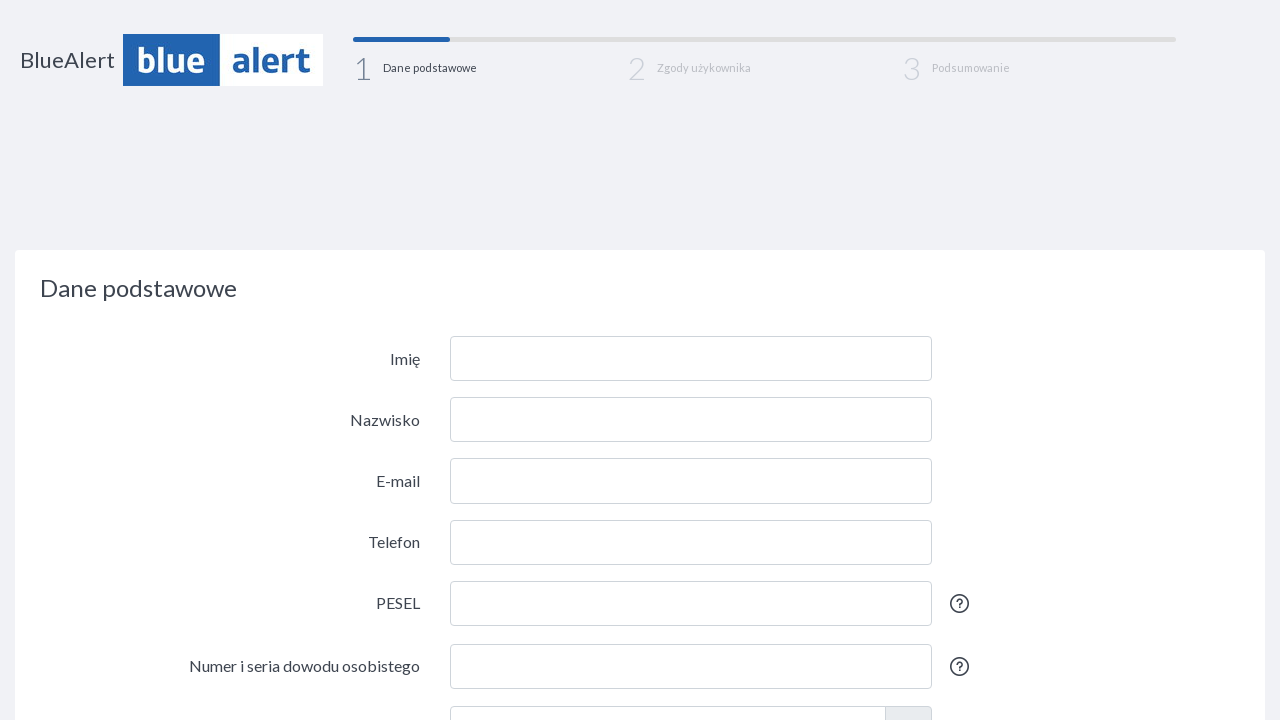

Filled first name field with 'Adam' on #id_first_name
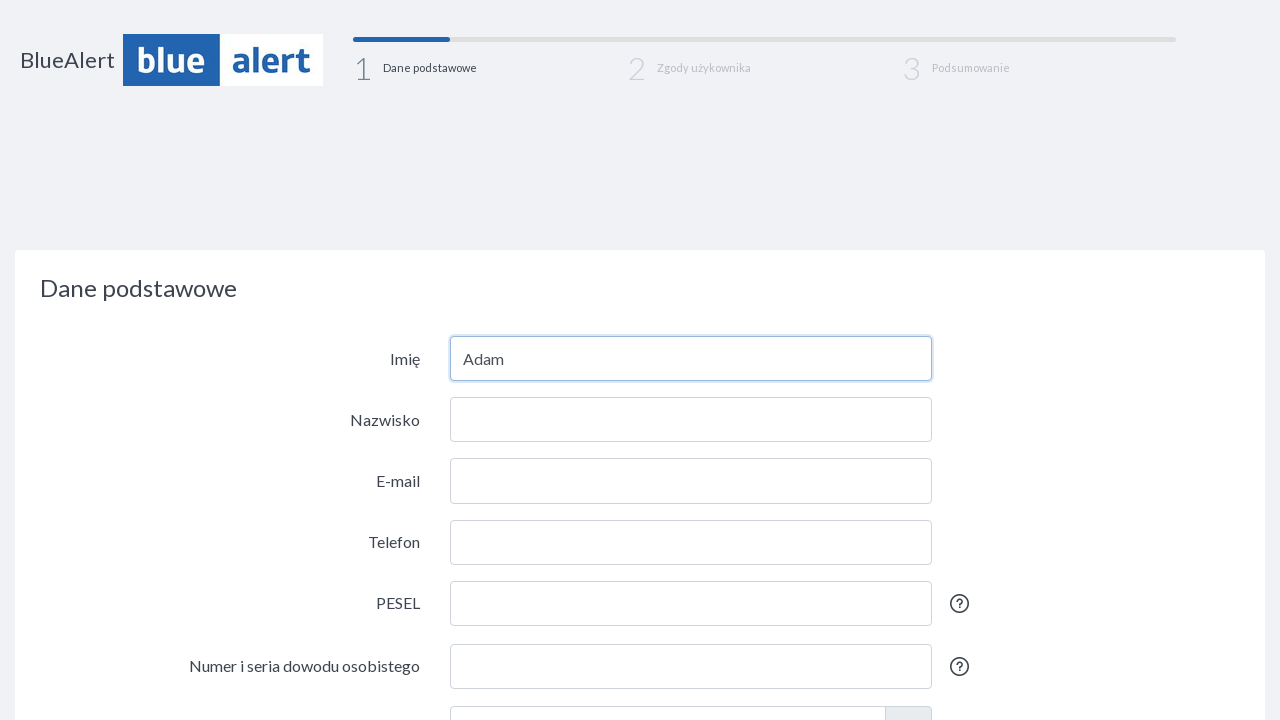

Filled last name field with 'Nowak' on #id_last_name
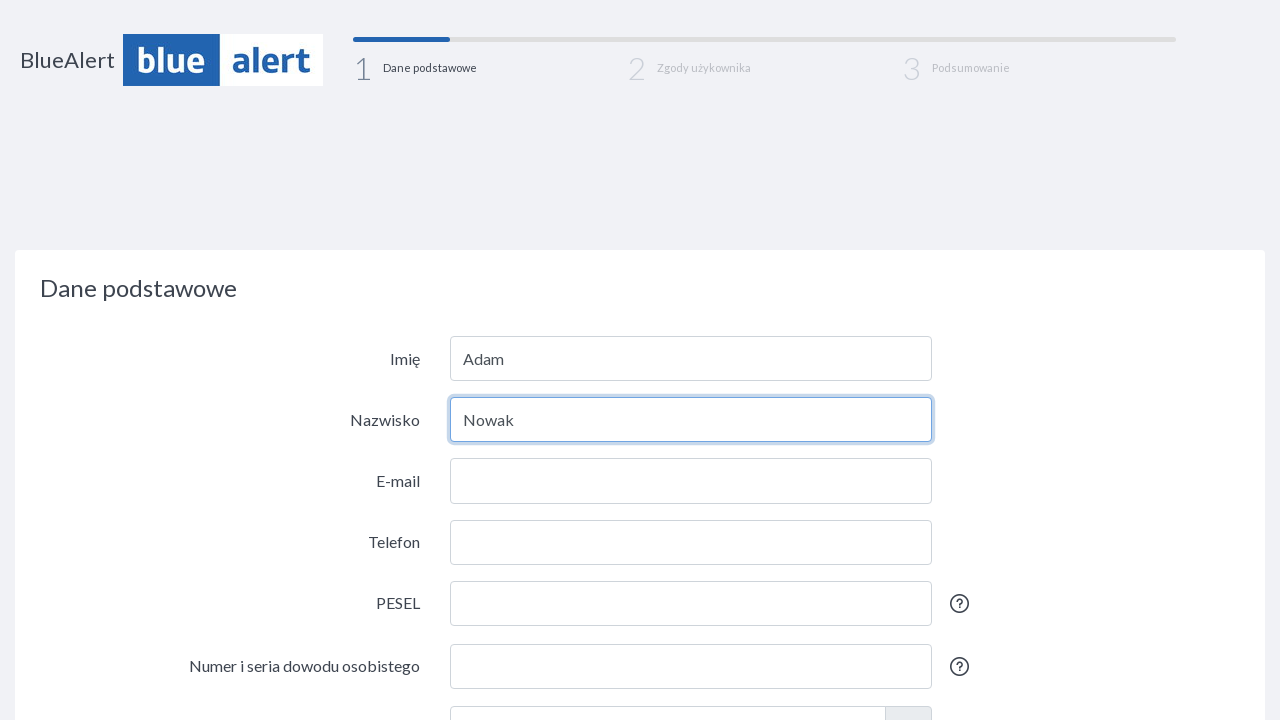

Filled email field with 'adam@nowak.test' on #id_email
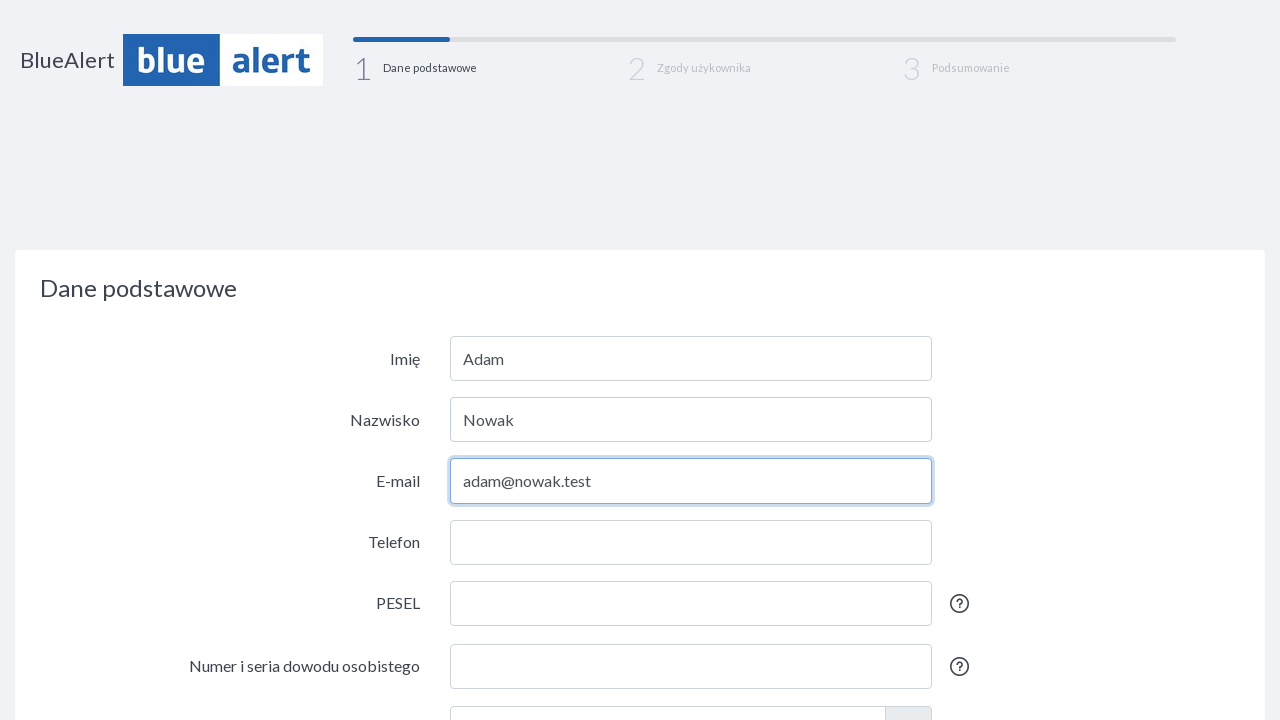

Filled phone number field with '123456789' on #id_phone
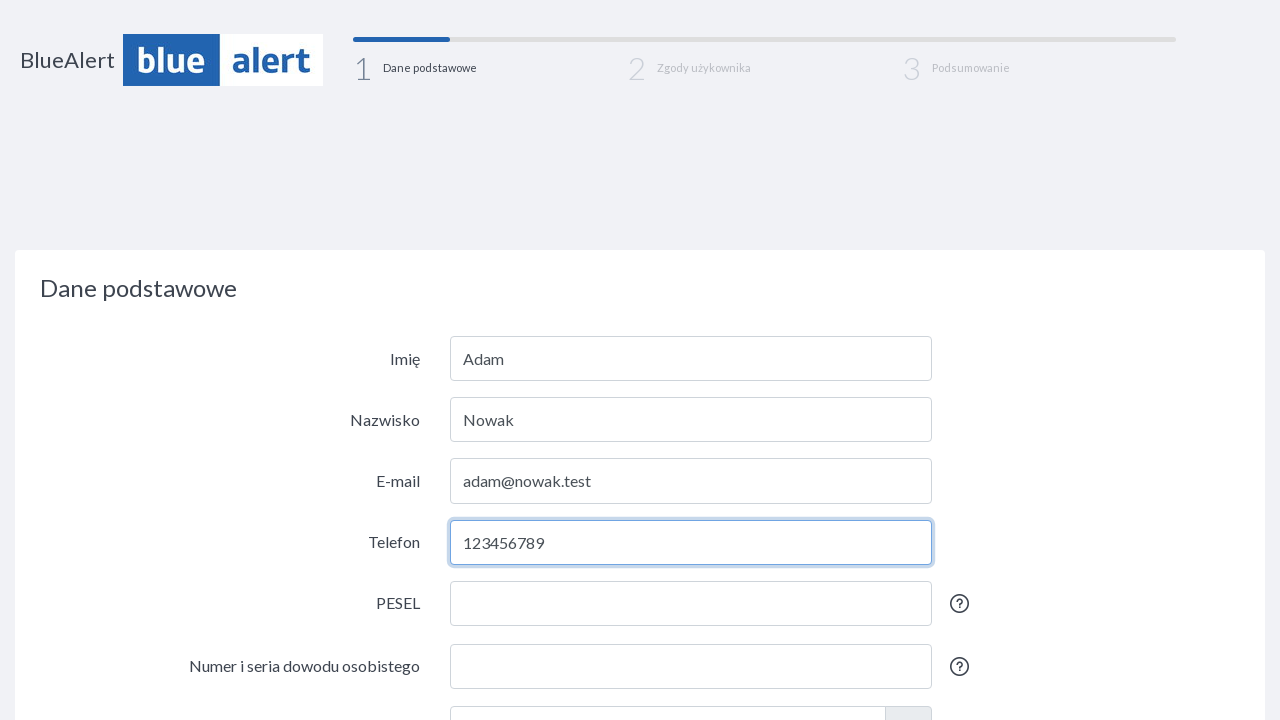

Filled PESEL number field with '00210192812' on #id_pesel
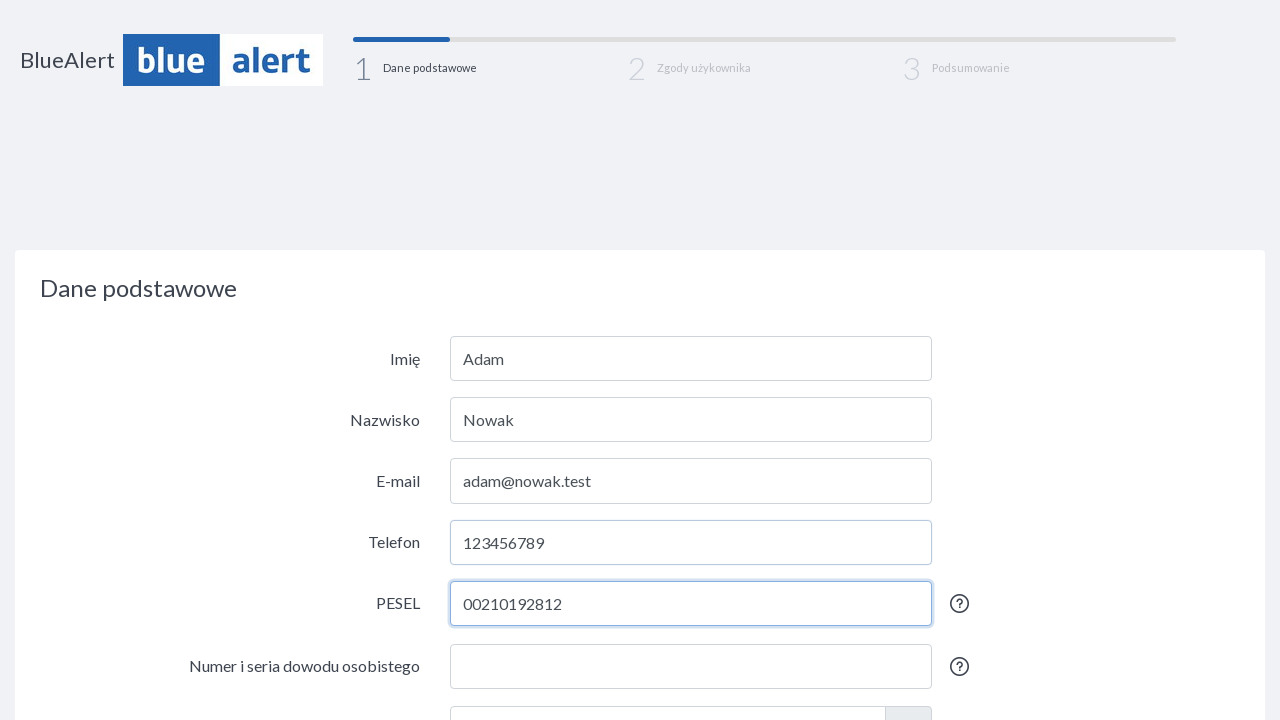

Filled ID number field with 'AMT166301' on #id_id_numer
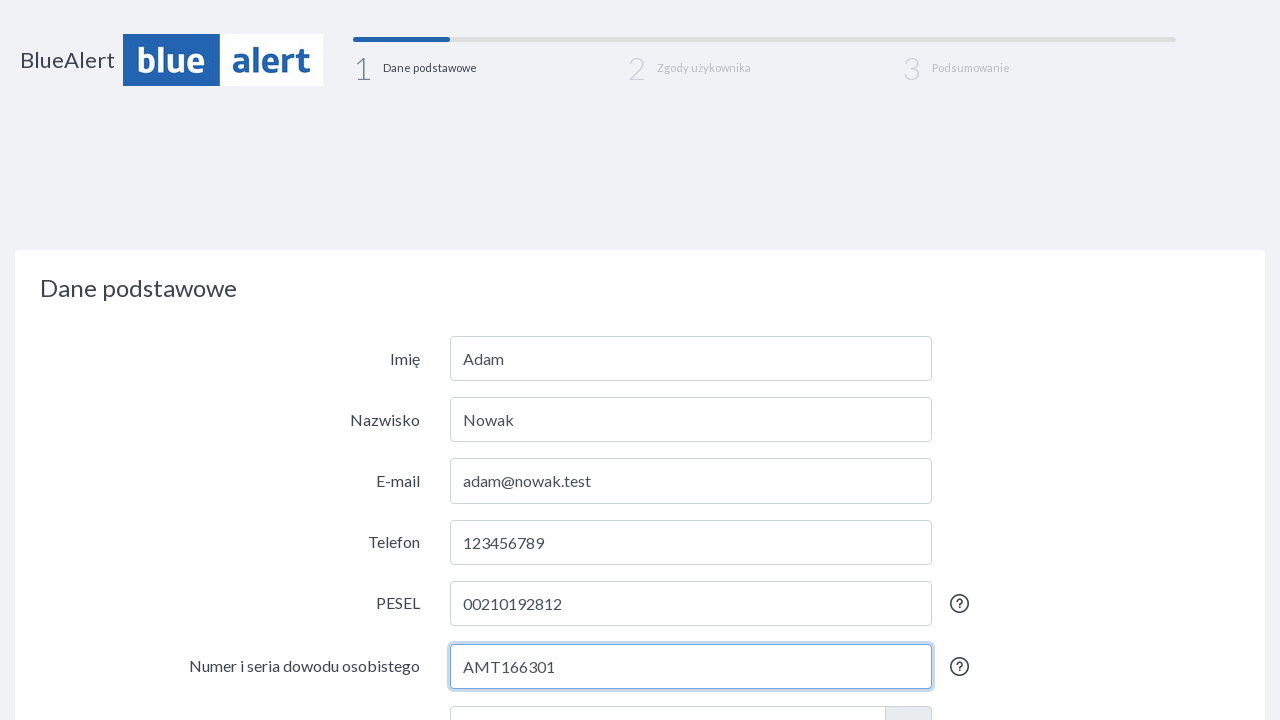

Filled date field with '2000-01-01' on #id_date
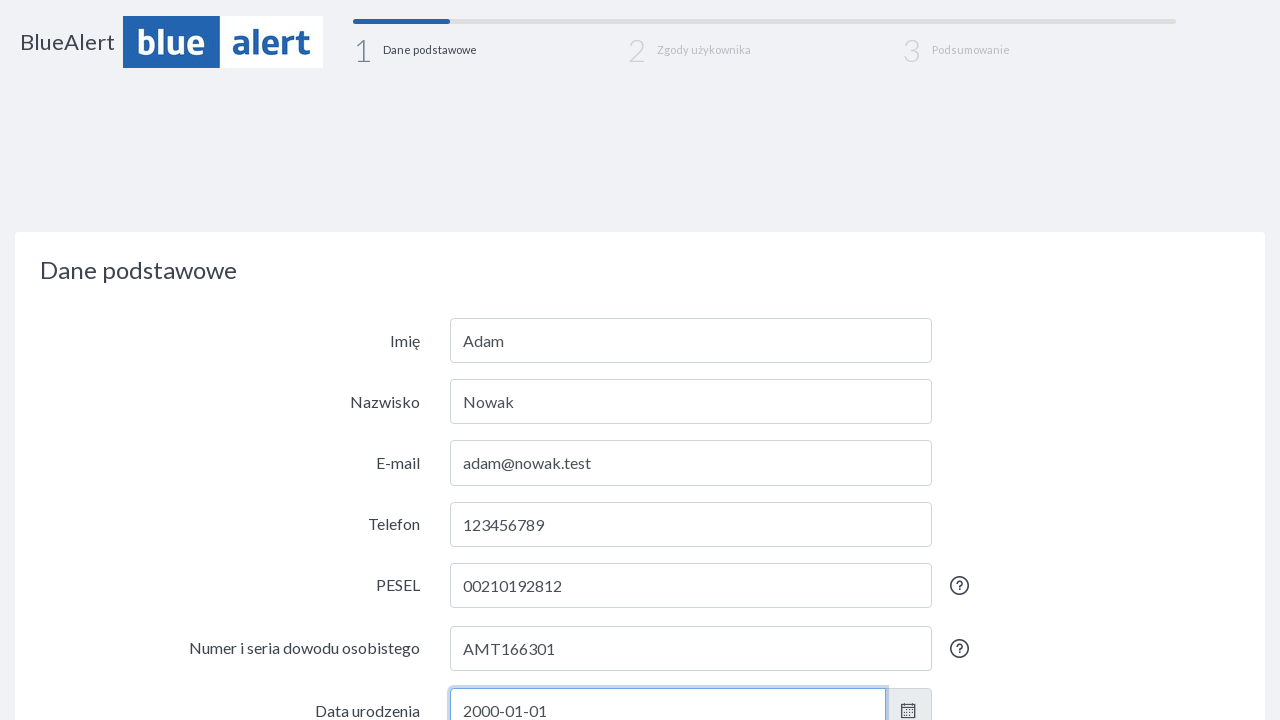

Clicked fieldgroup element to expand or validate at (640, 464) on #fieldgroup_dane
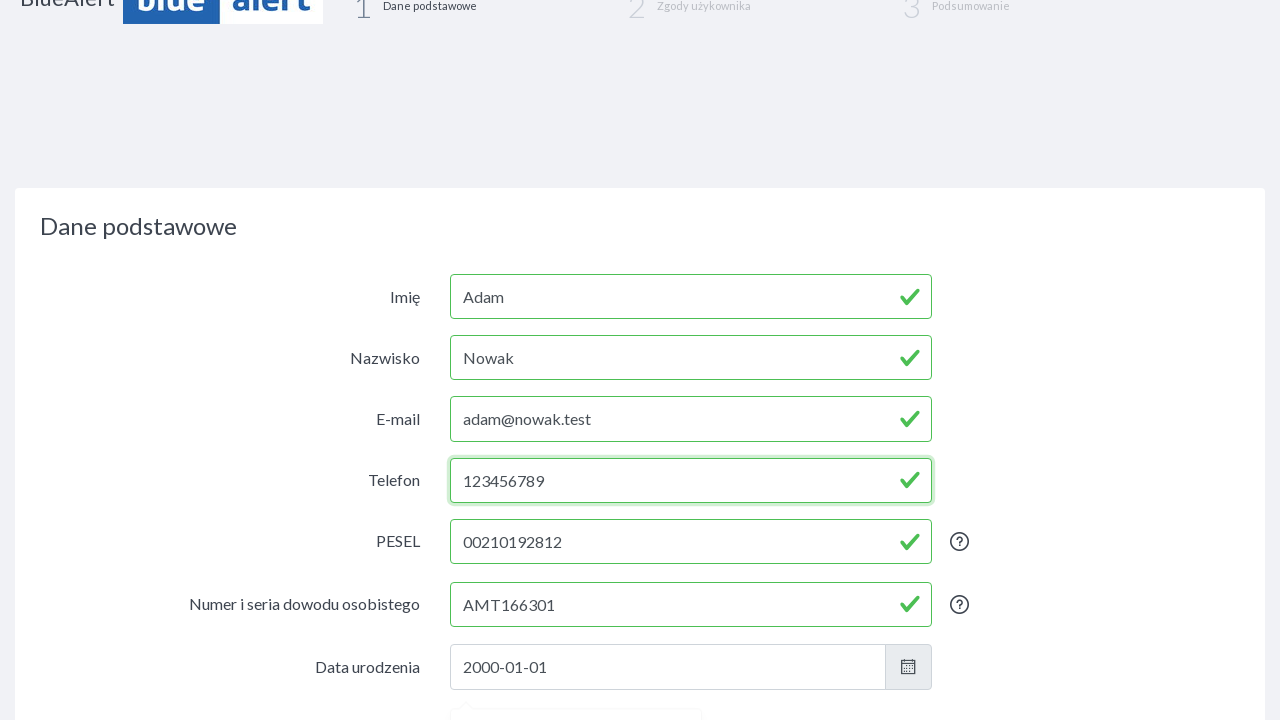

Clicked next button to submit form at (562, 510) on #form_button_next
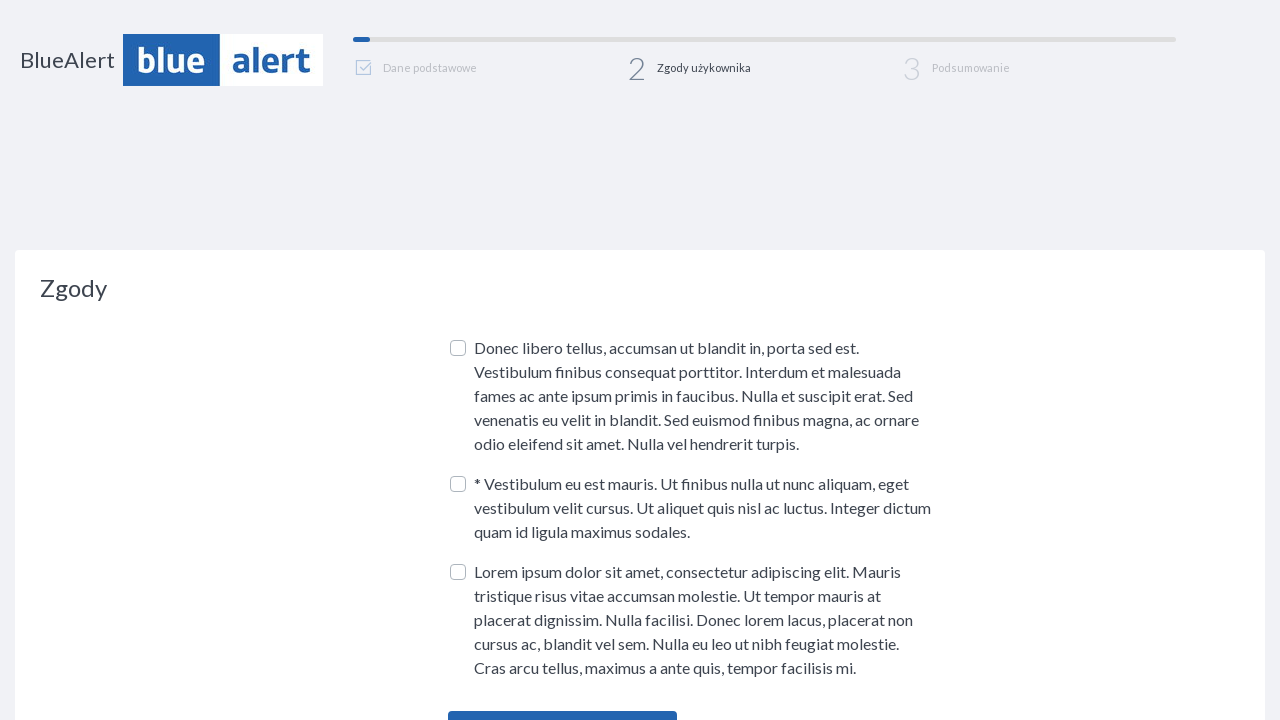

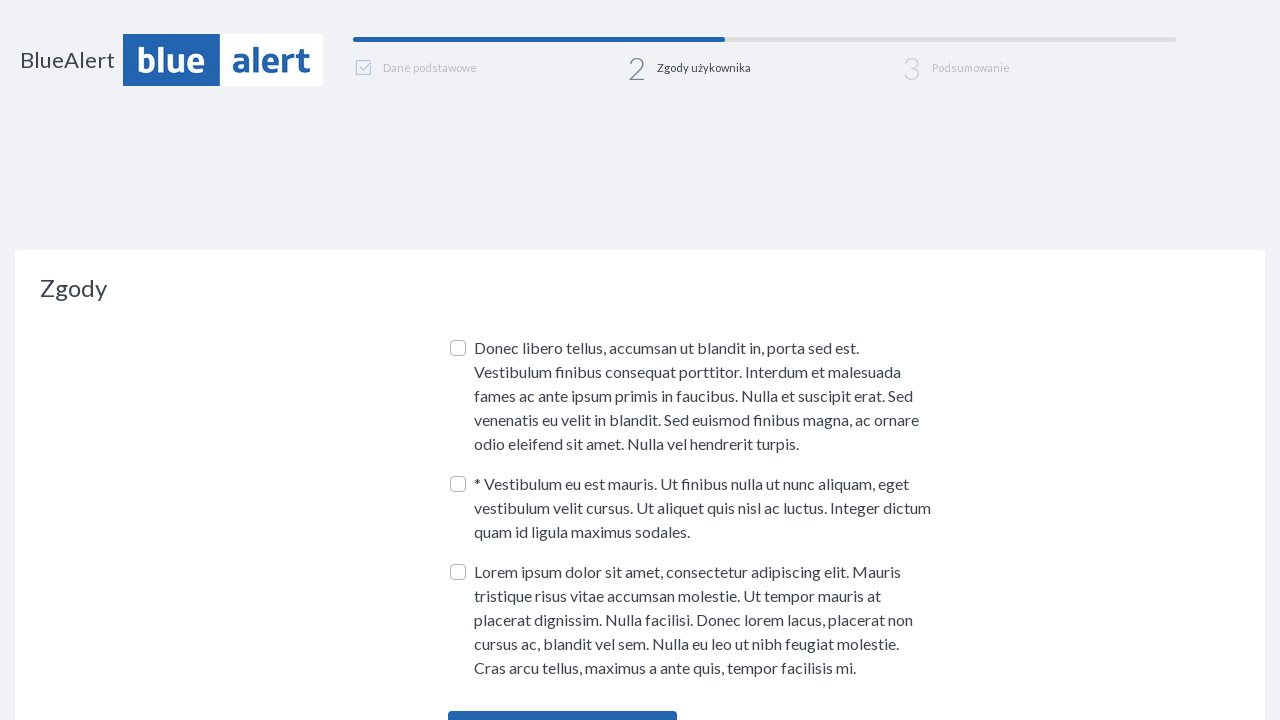